Tests handling of JavaScript alerts including simple alerts, confirmation dialogs, and prompt dialogs by clicking buttons and interacting with the resulting popups

Starting URL: https://the-internet.herokuapp.com/javascript_alerts

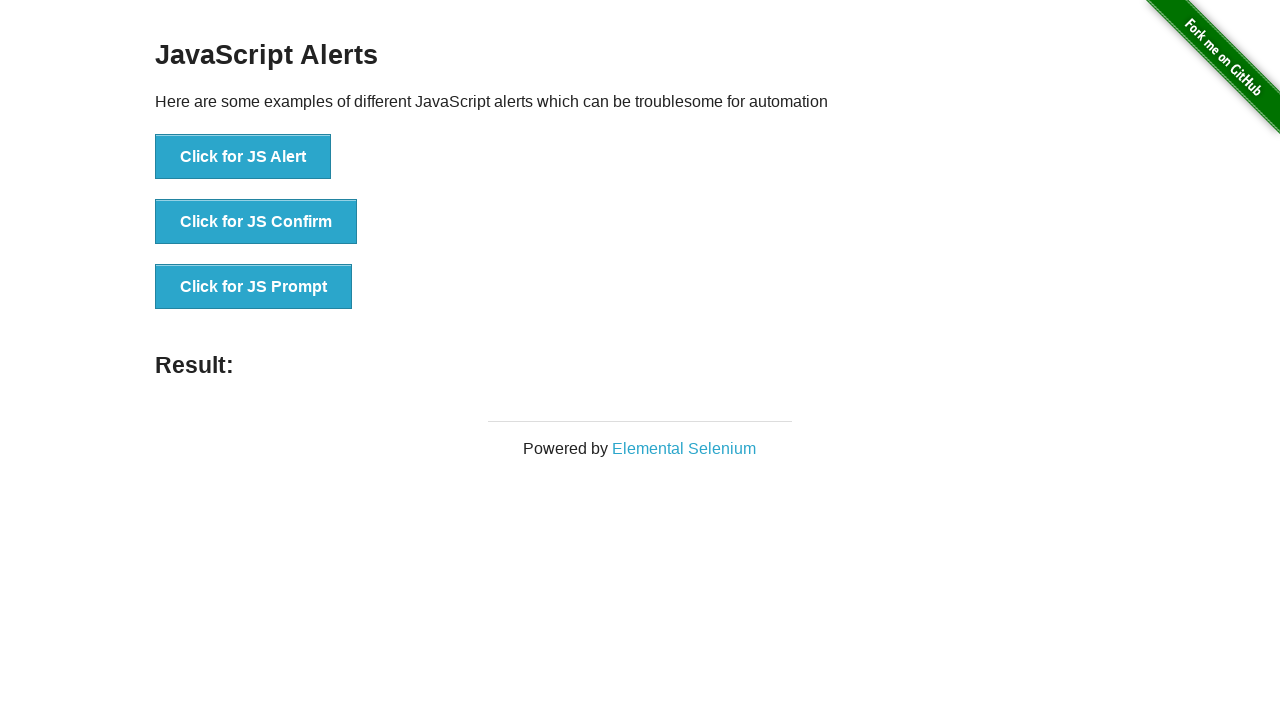

Clicked 'Click for JS Alert' button at (243, 157) on xpath=//button[text()='Click for JS Alert']
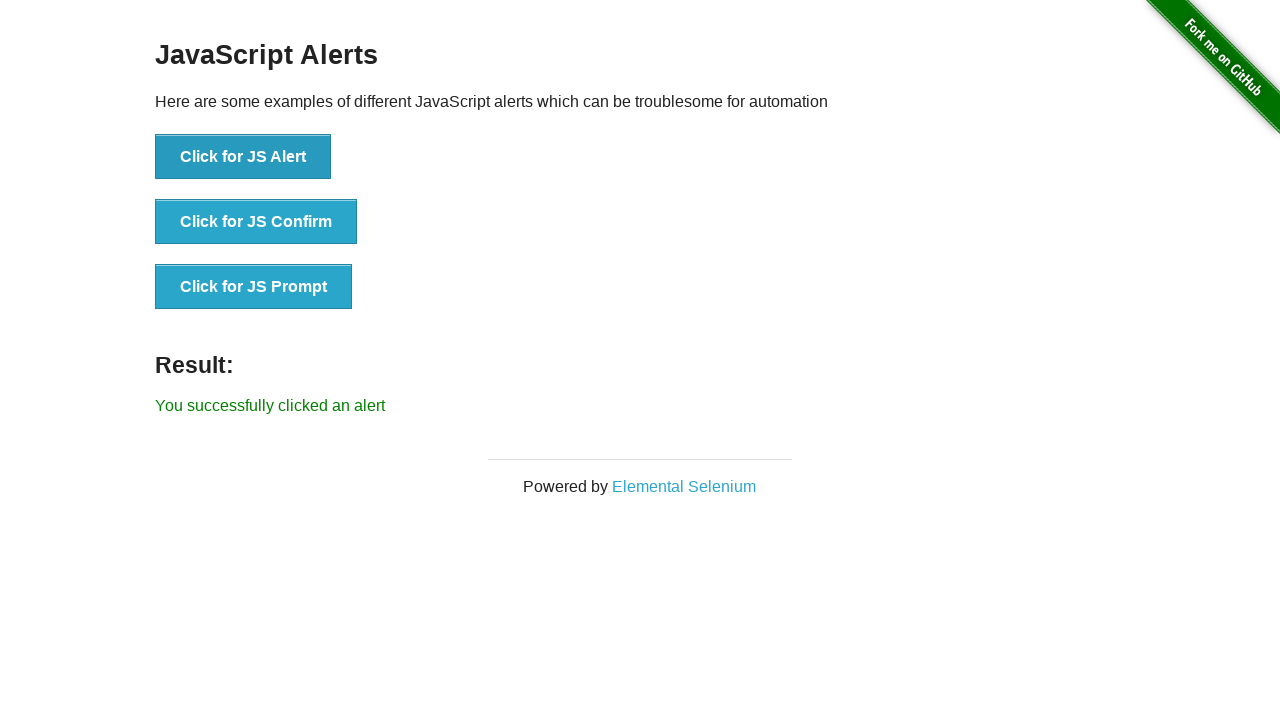

Set up dialog handler to accept alert
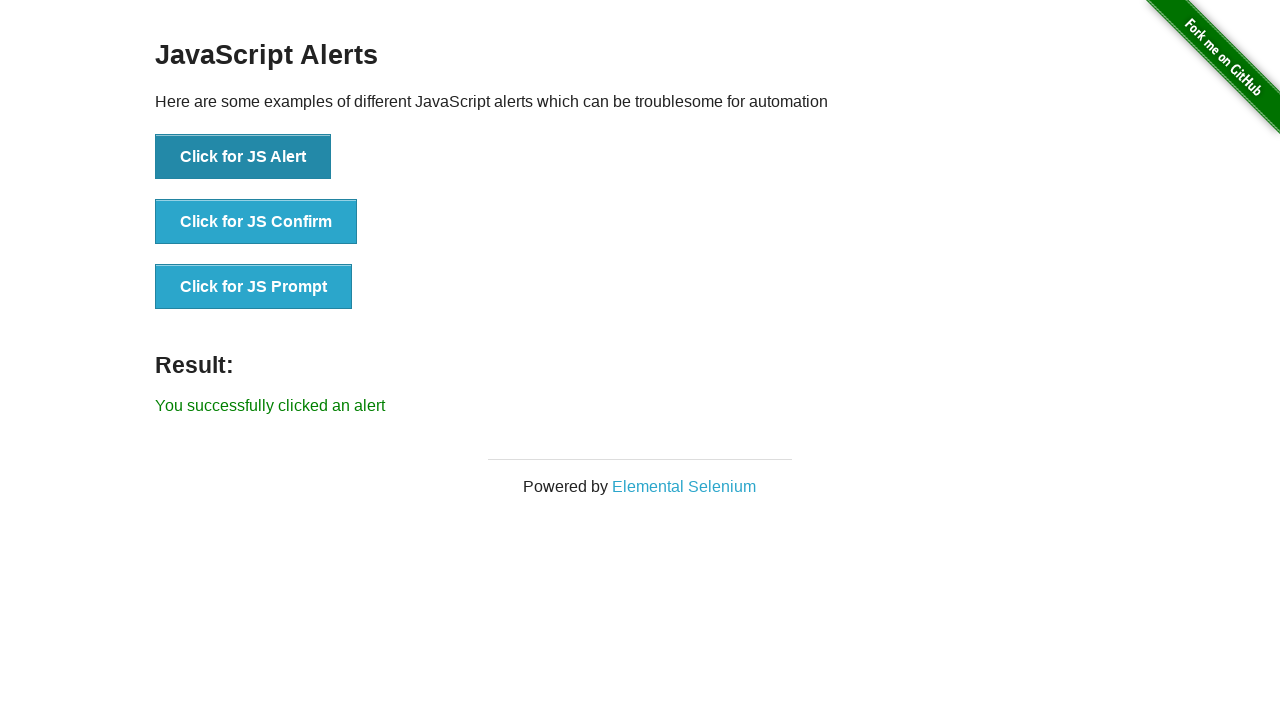

Clicked 'Click for JS Confirm' button for accept test at (256, 222) on xpath=//button[text()='Click for JS Confirm']
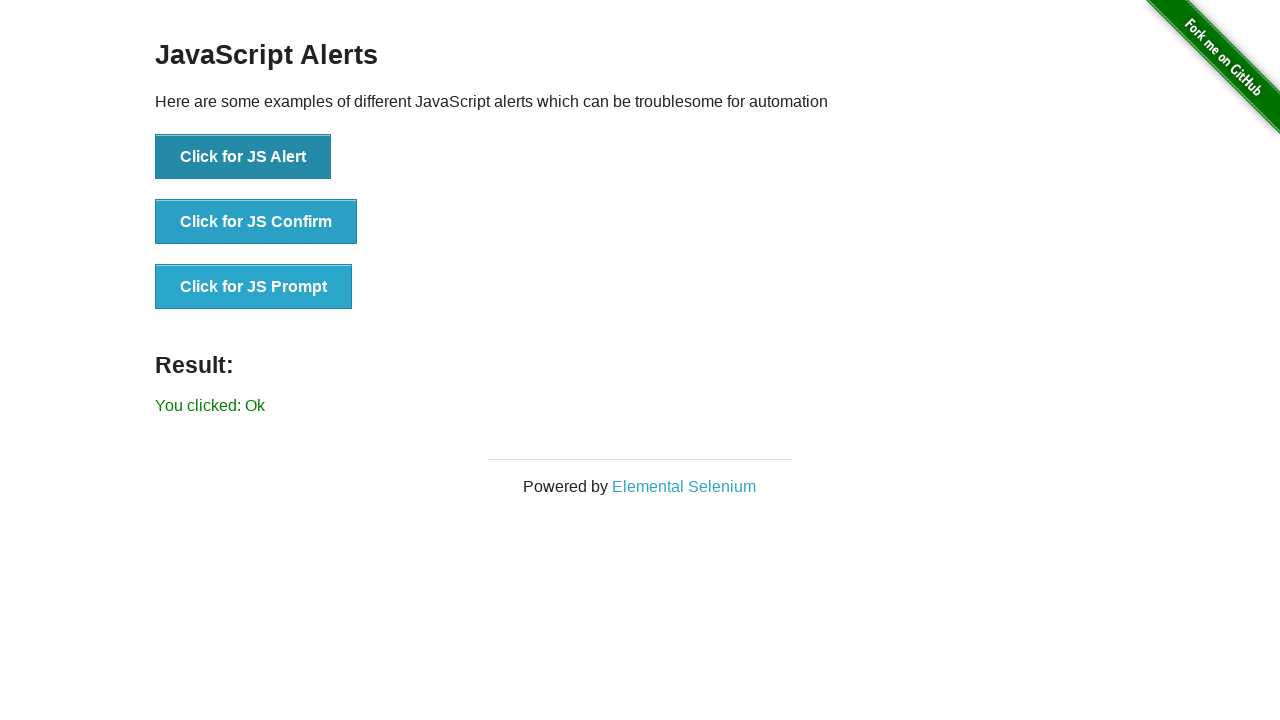

Set up dialog handler to accept confirmation dialog
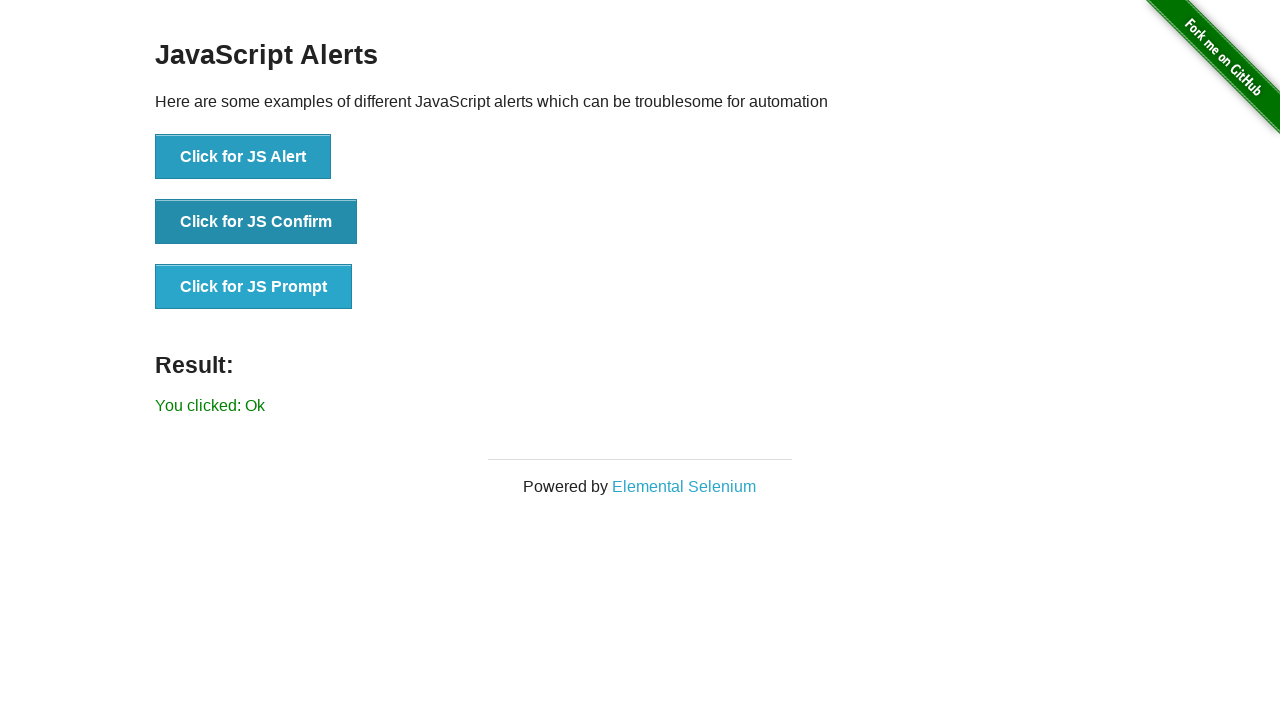

Clicked 'Click for JS Confirm' button for dismiss test at (256, 222) on xpath=//button[text()='Click for JS Confirm']
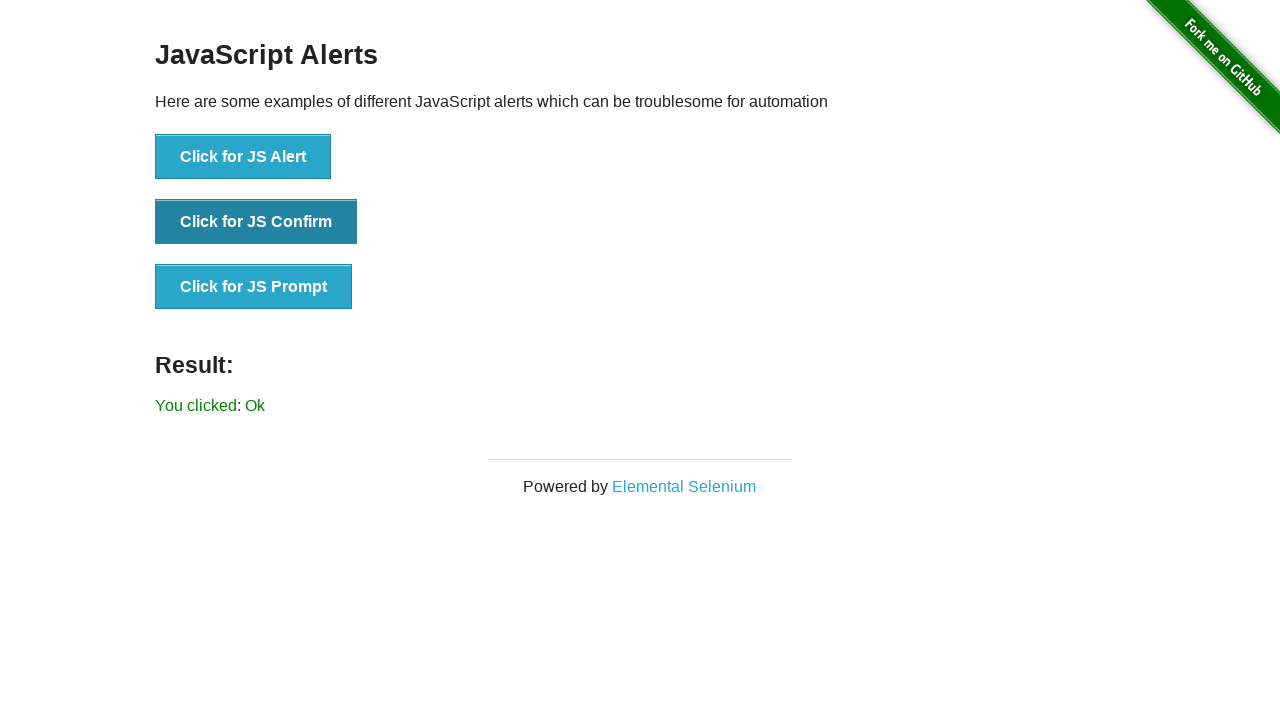

Set up dialog handler to dismiss confirmation dialog
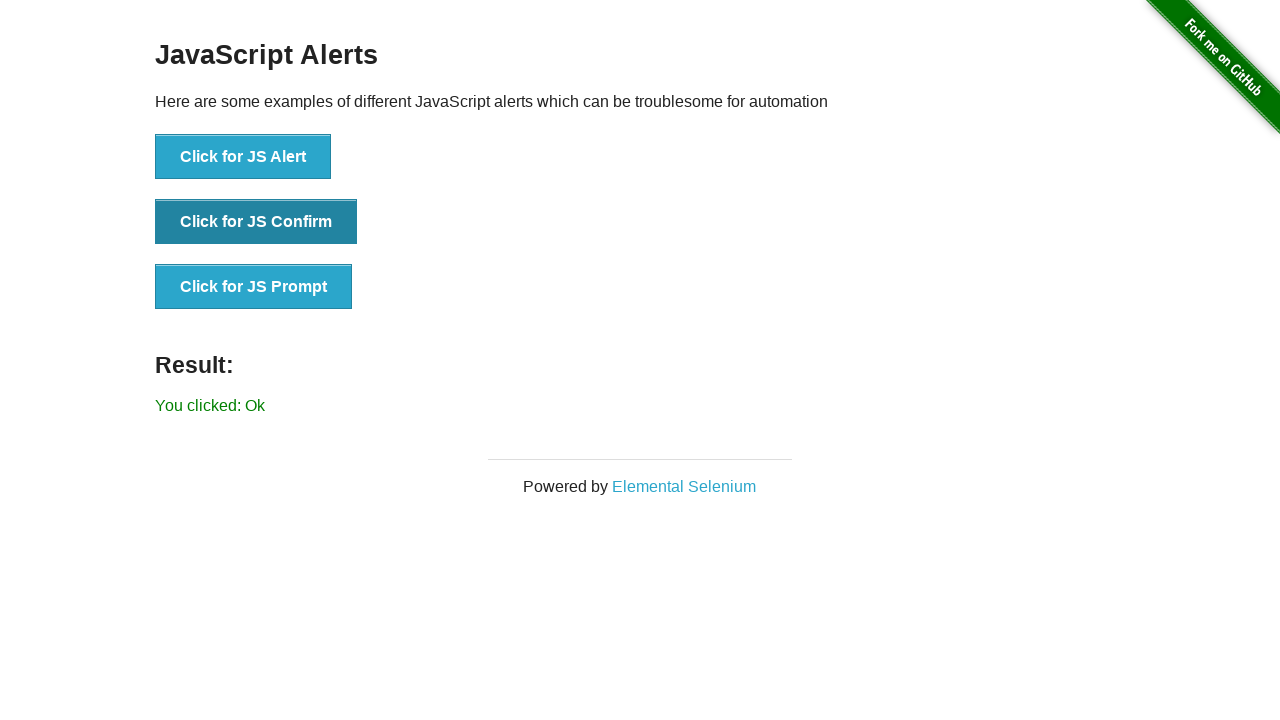

Set up dialog handler for prompt with text 'accept'
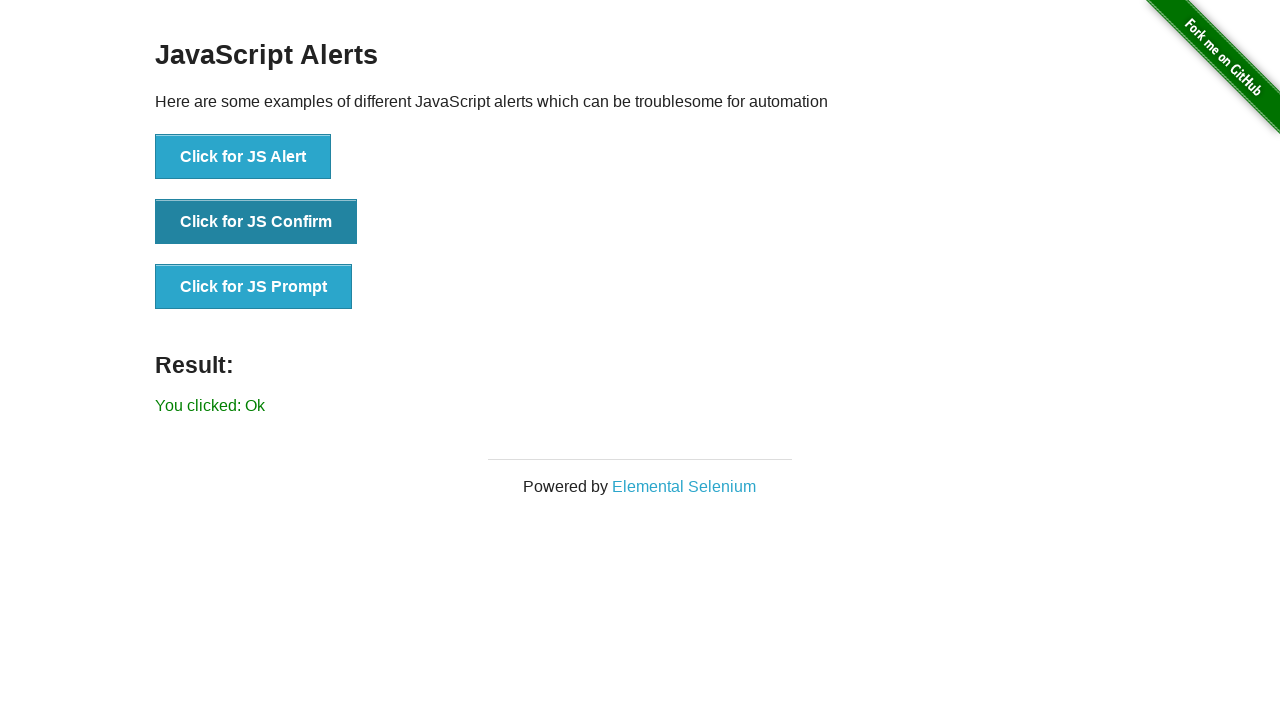

Clicked 'Click for JS Prompt' button at (254, 287) on xpath=//button[text()='Click for JS Prompt']
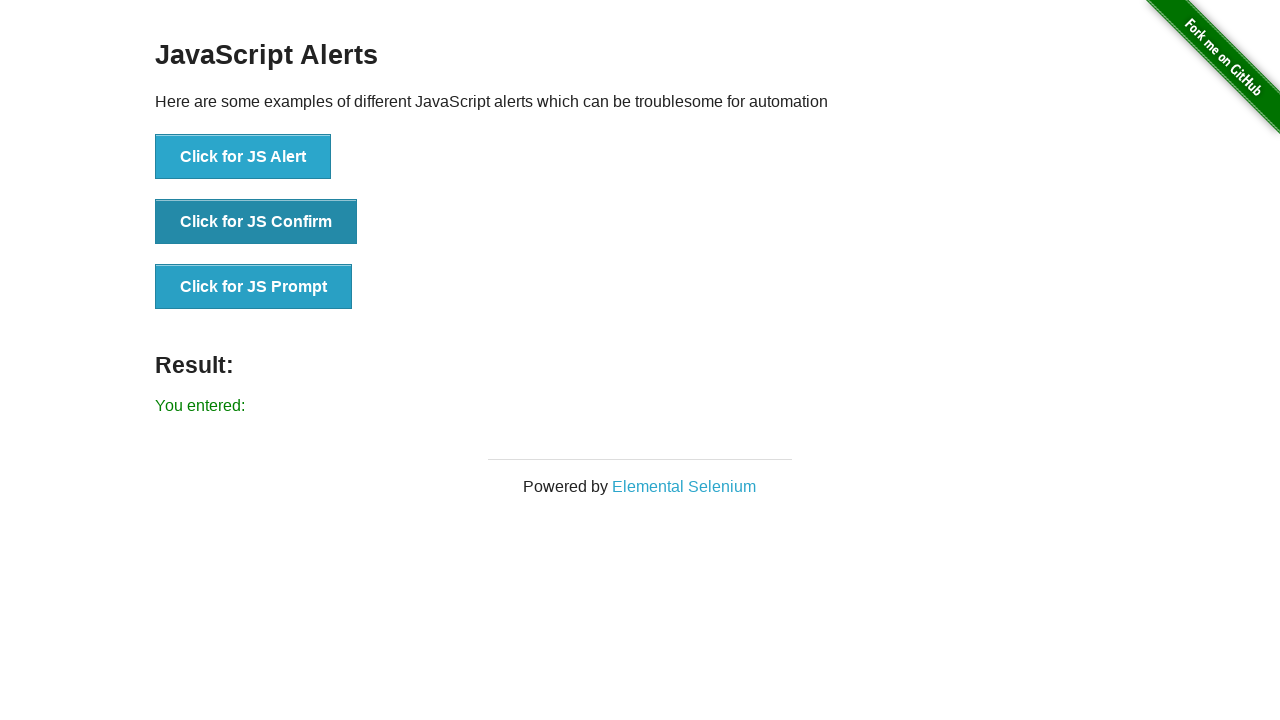

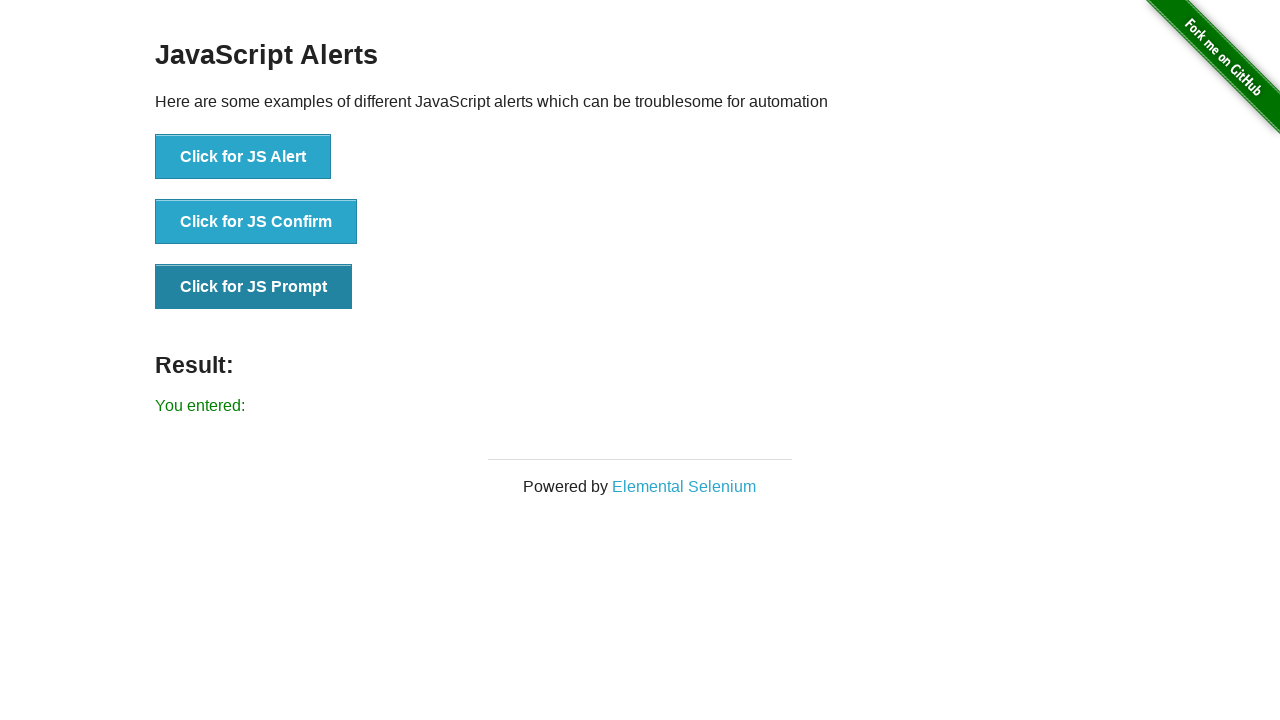